Navigates to a mortgage calculator website and scrolls down the page to view the loan section

Starting URL: https://www.mortgagecalculator.org

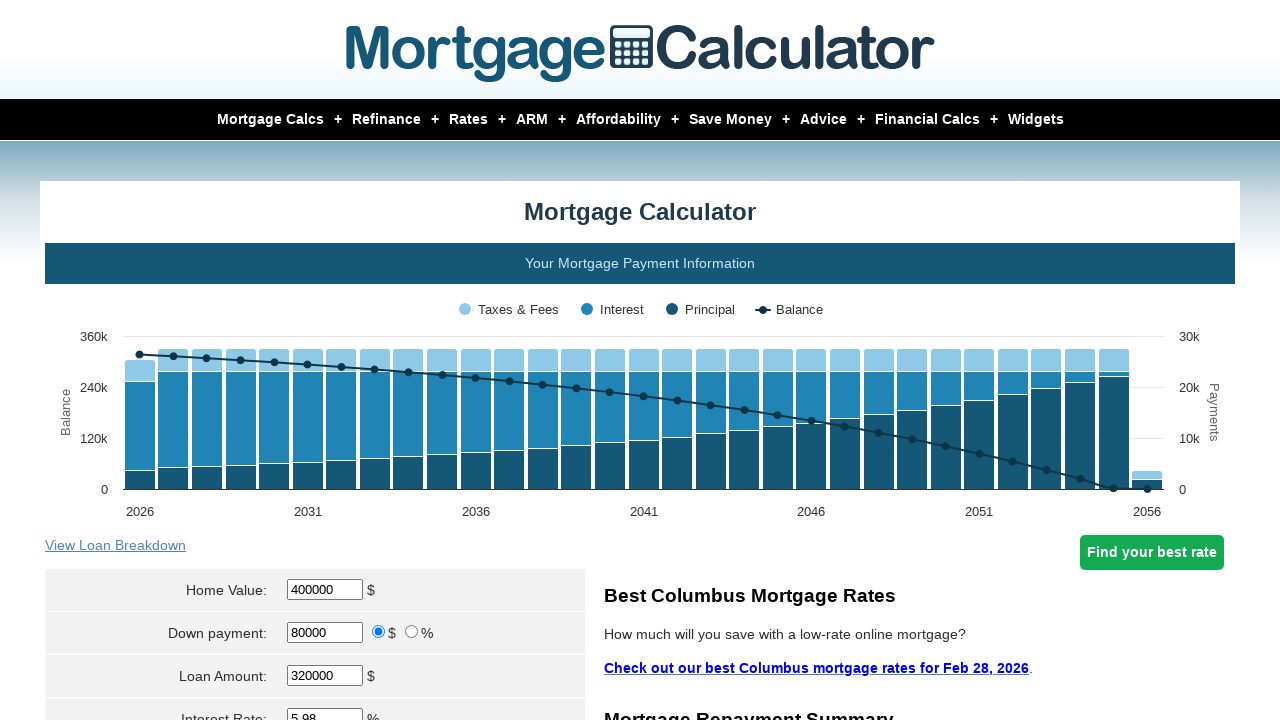

Navigated to mortgage calculator website
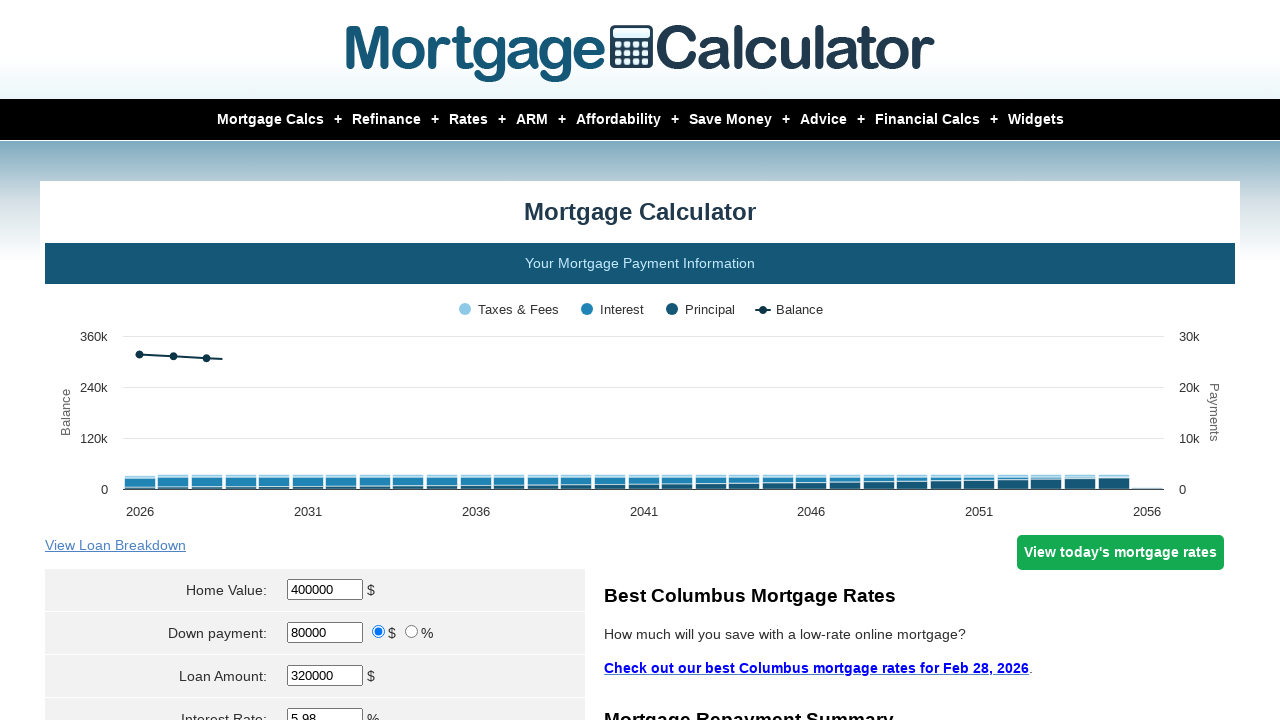

Scrolled down 450 pixels to view the loan section
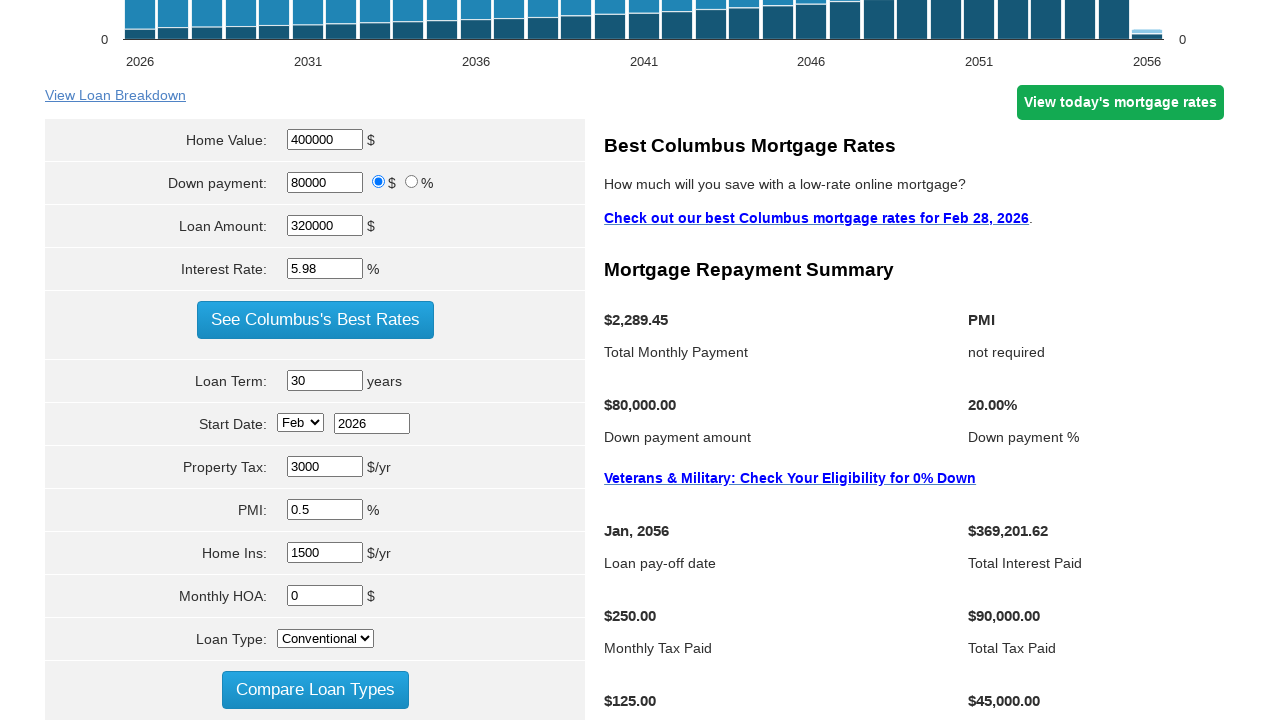

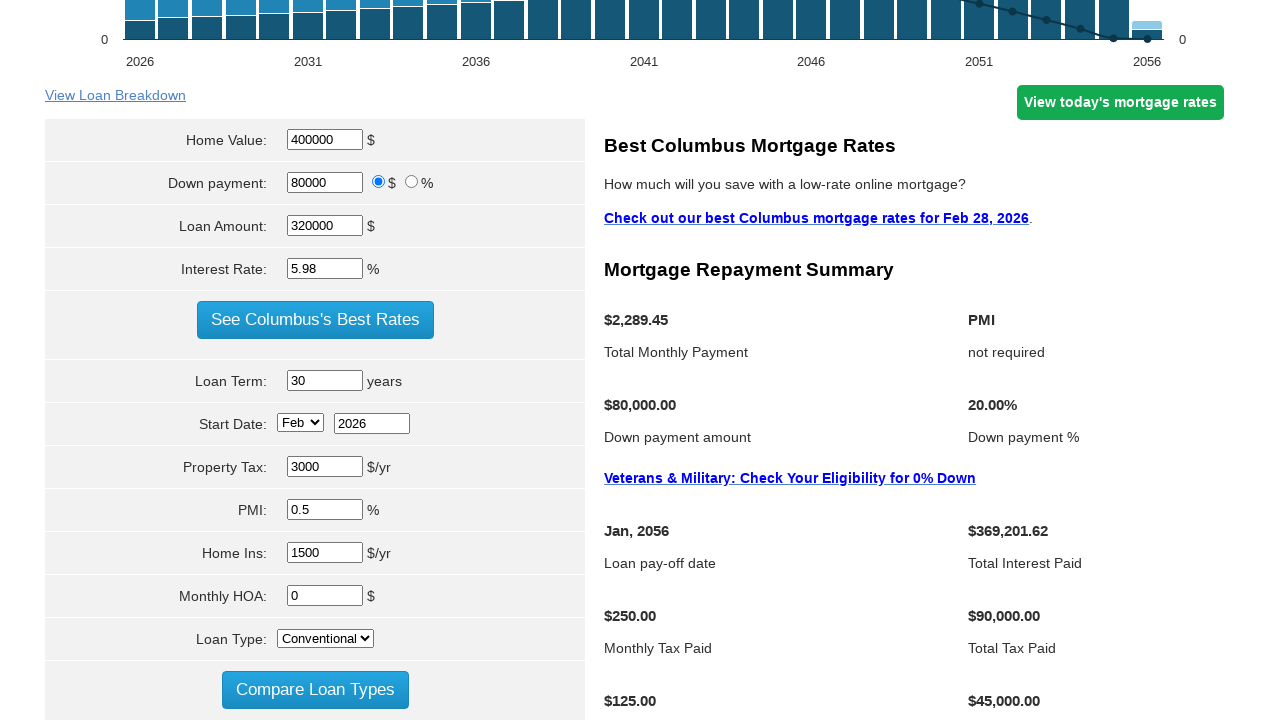